Verifies that the YouTube logo icon is displayed on the page

Starting URL: https://www.youtube.com/

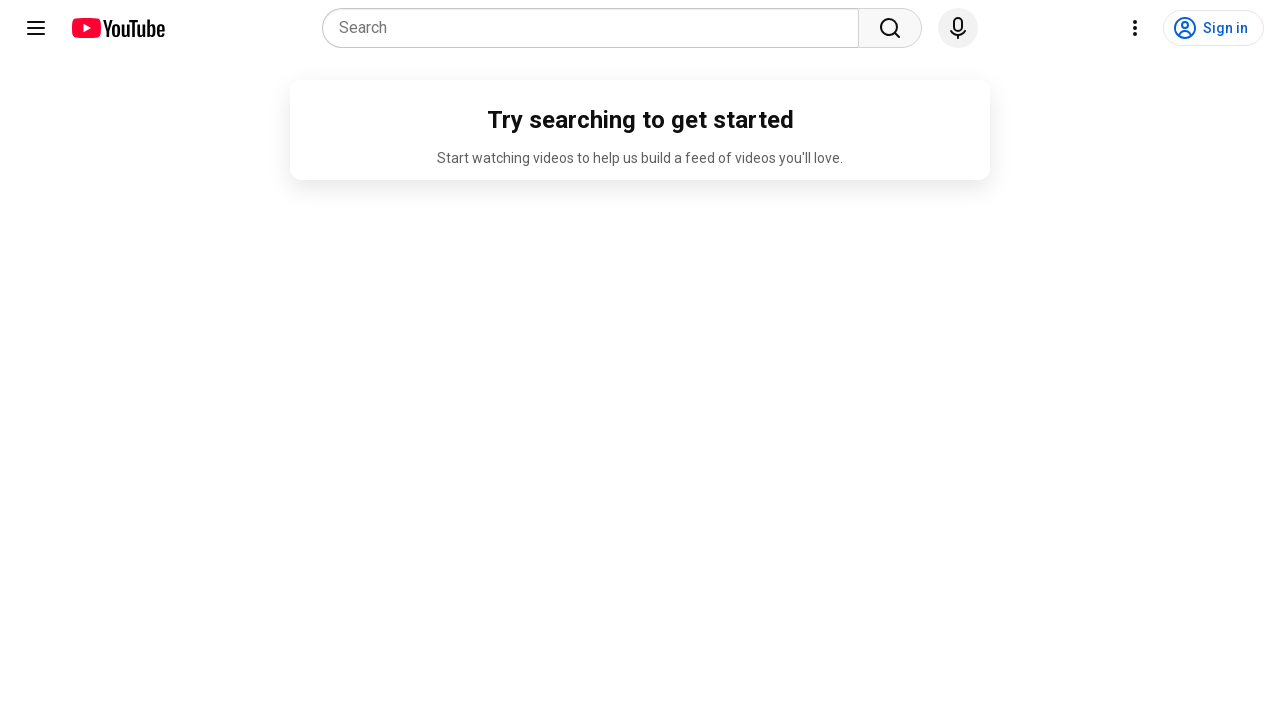

Navigated to YouTube homepage
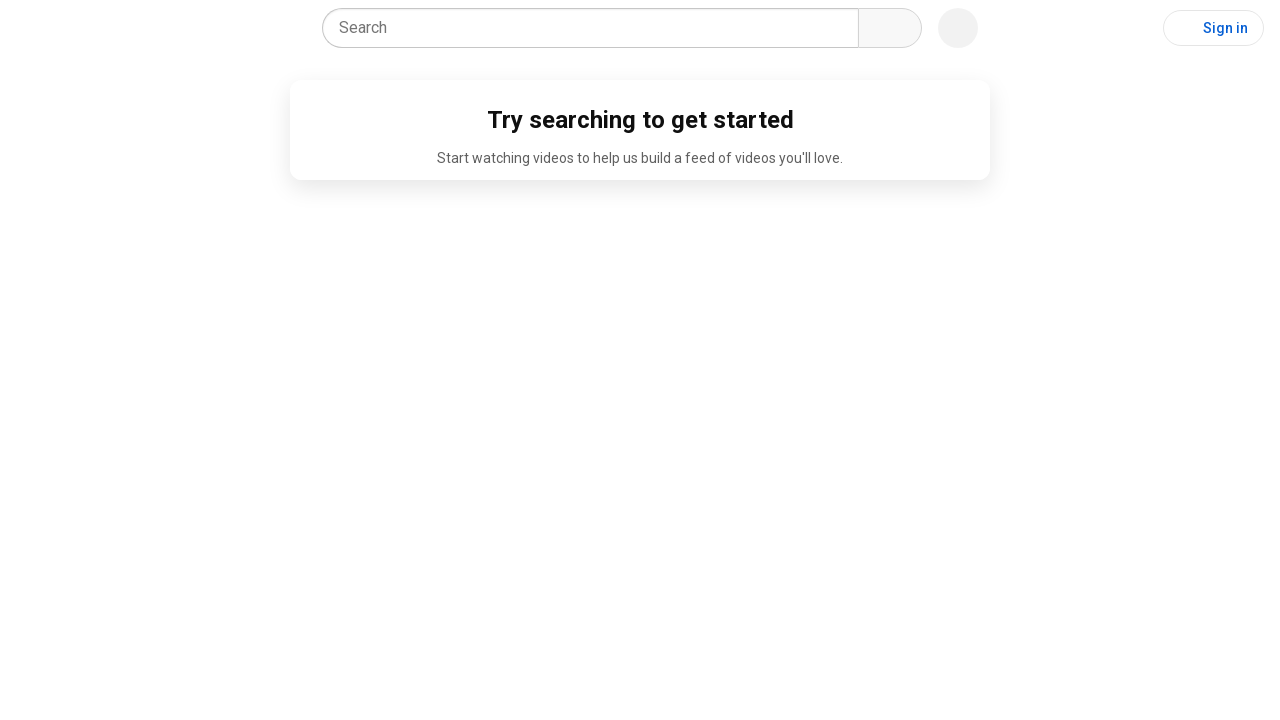

Located YouTube logo icon element
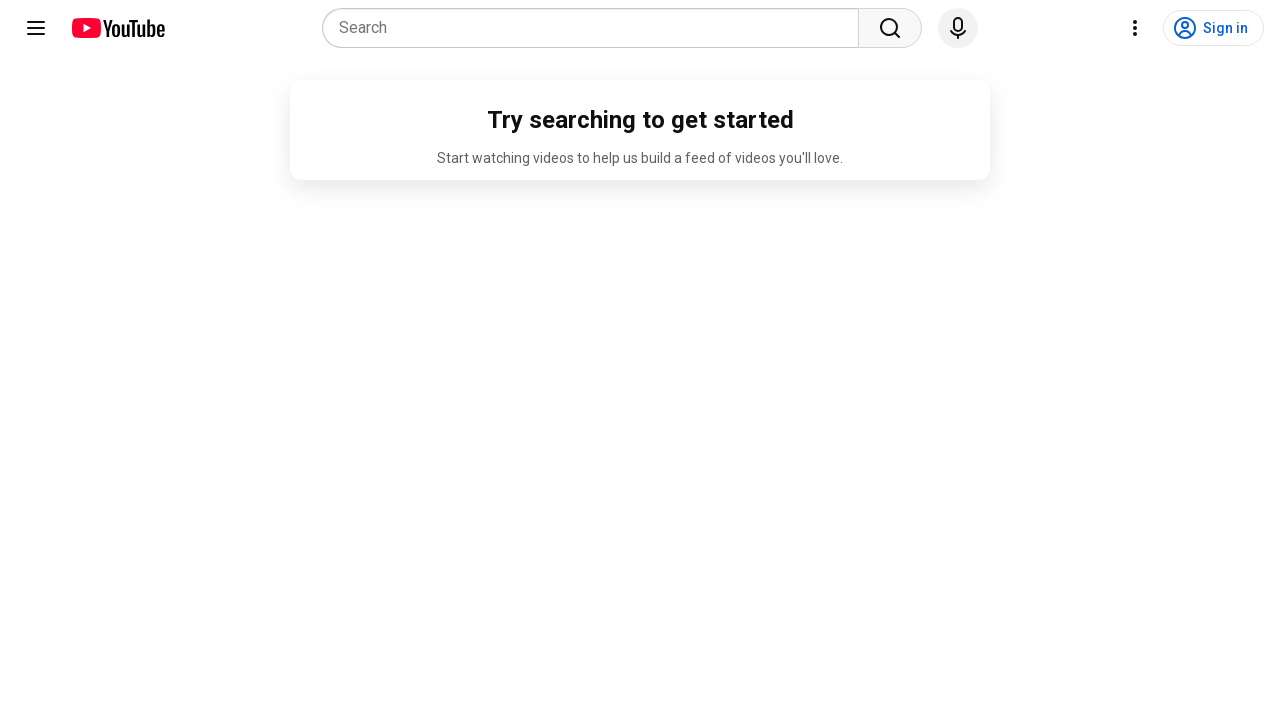

Verified that YouTube logo icon is displayed on the page
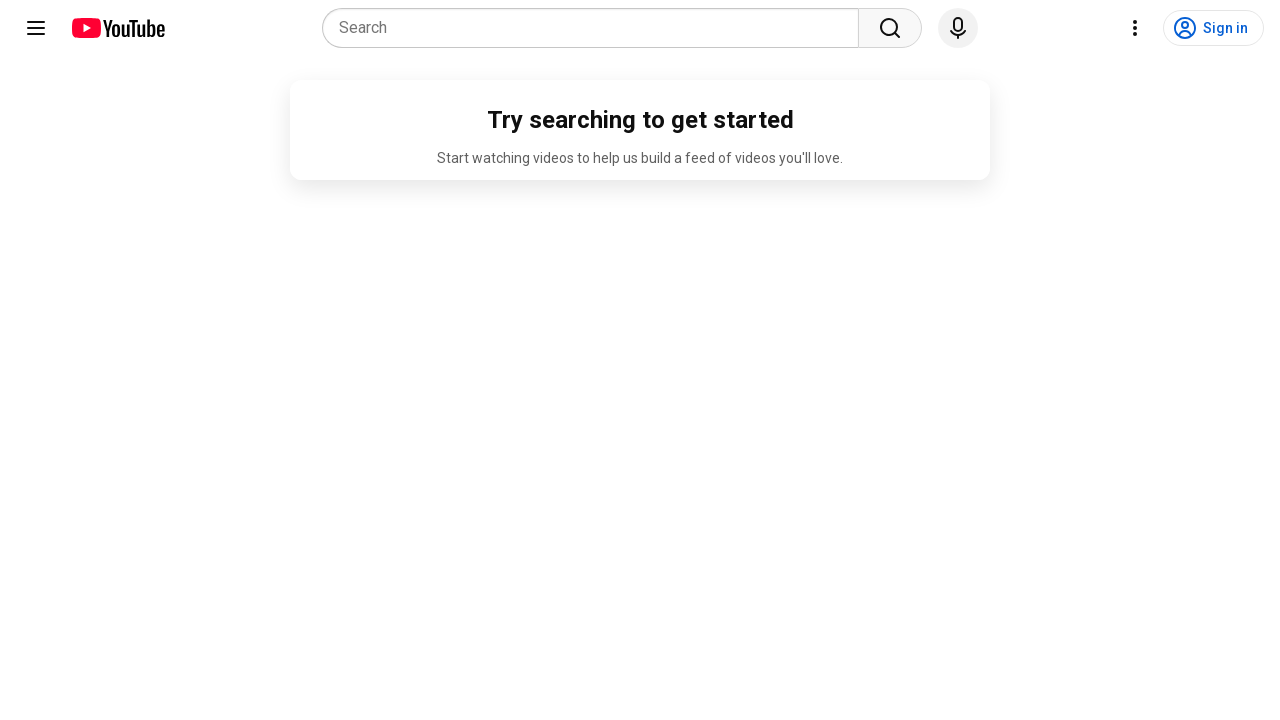

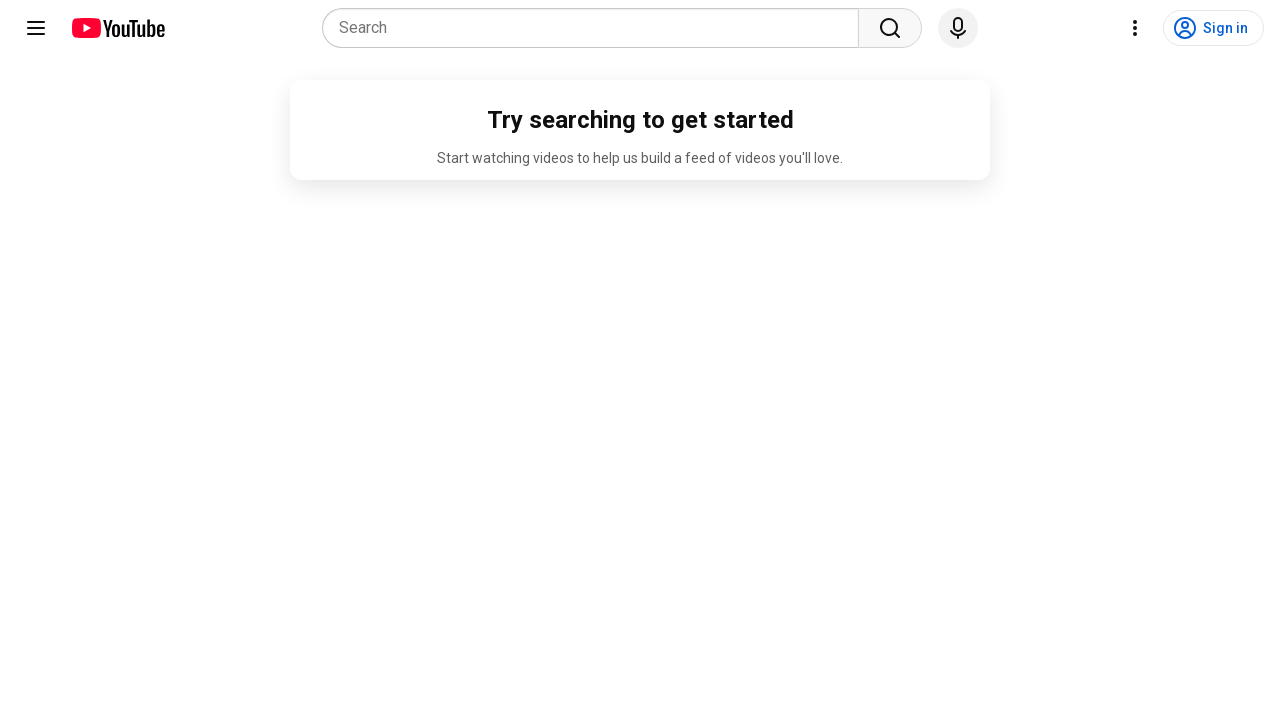